Tests JavaScript prompt dialog by clicking the prompt button, entering text, and accepting the dialog

Starting URL: https://the-internet.herokuapp.com/javascript_alerts

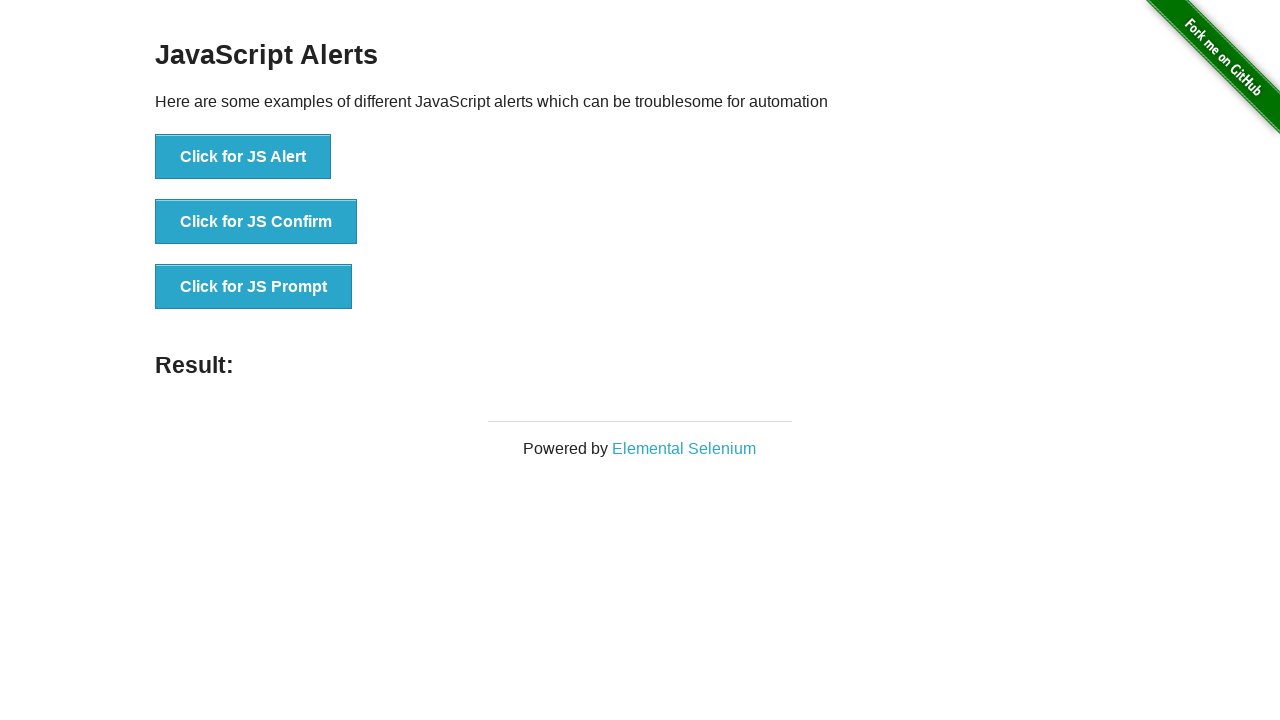

Set up dialog handler to accept prompt with 'TestUser123'
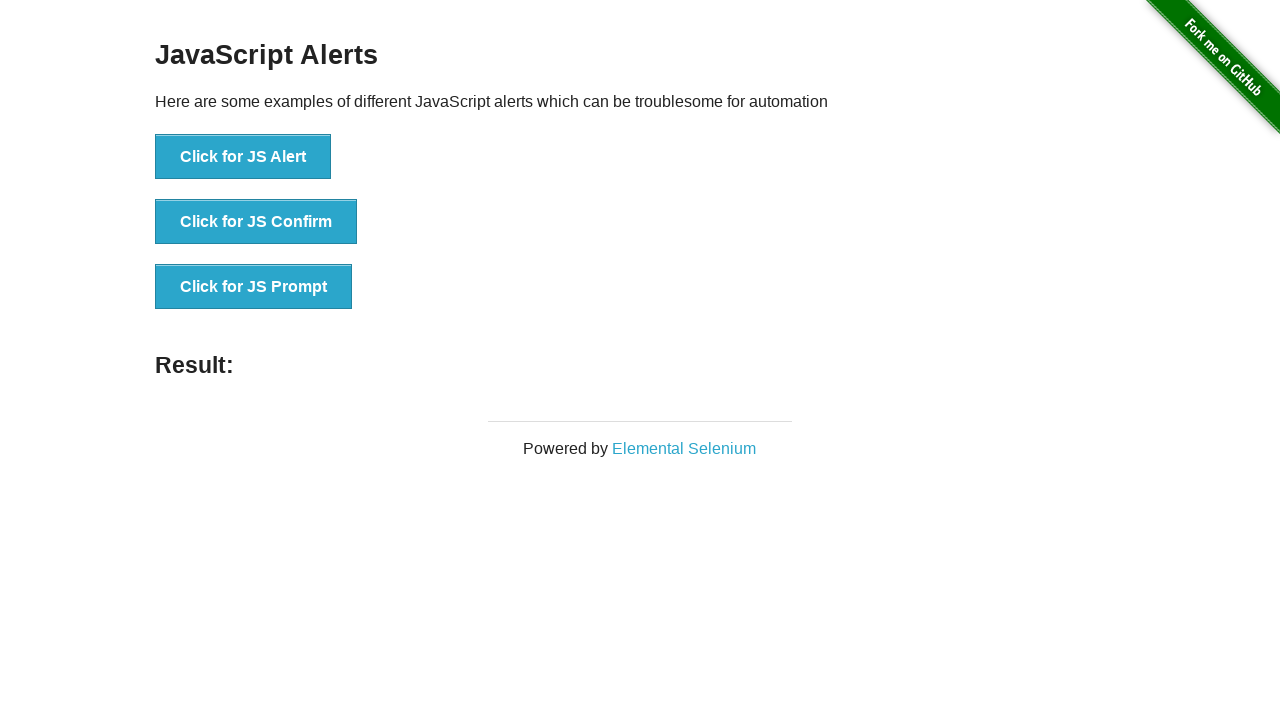

Clicked JavaScript prompt button at (254, 287) on button[onclick='jsPrompt()']
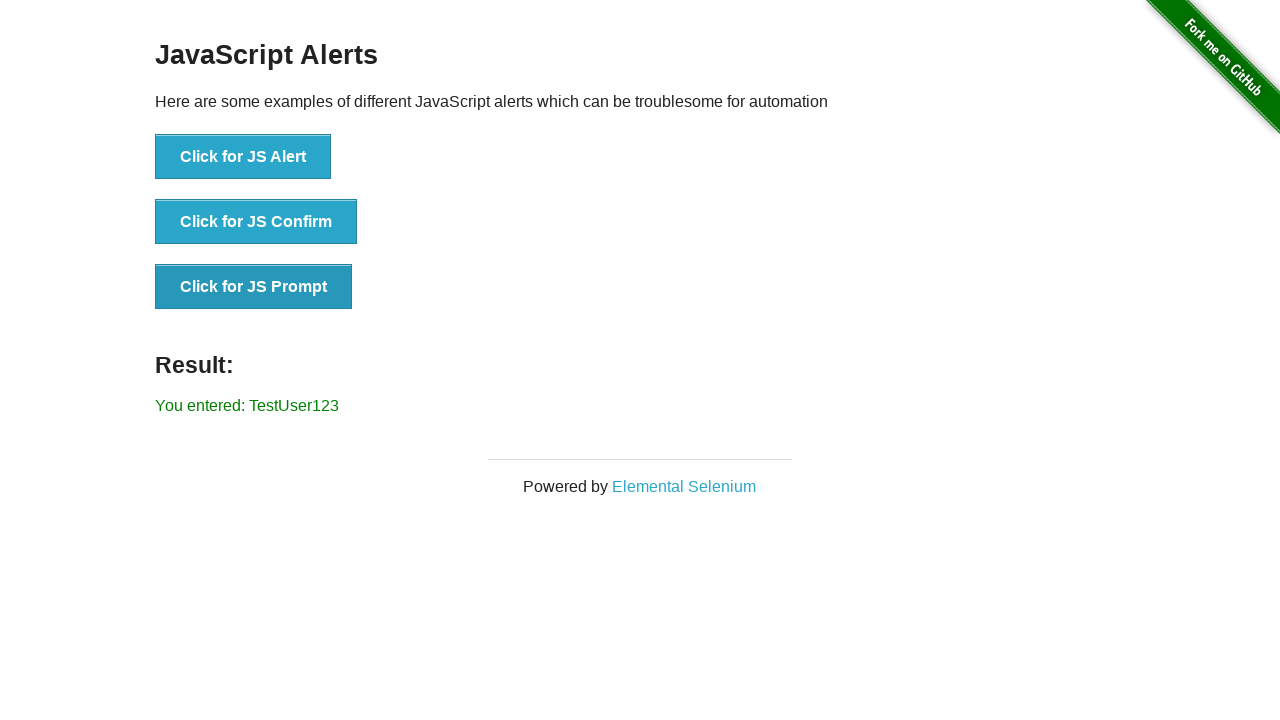

Prompt dialog was accepted and result element loaded
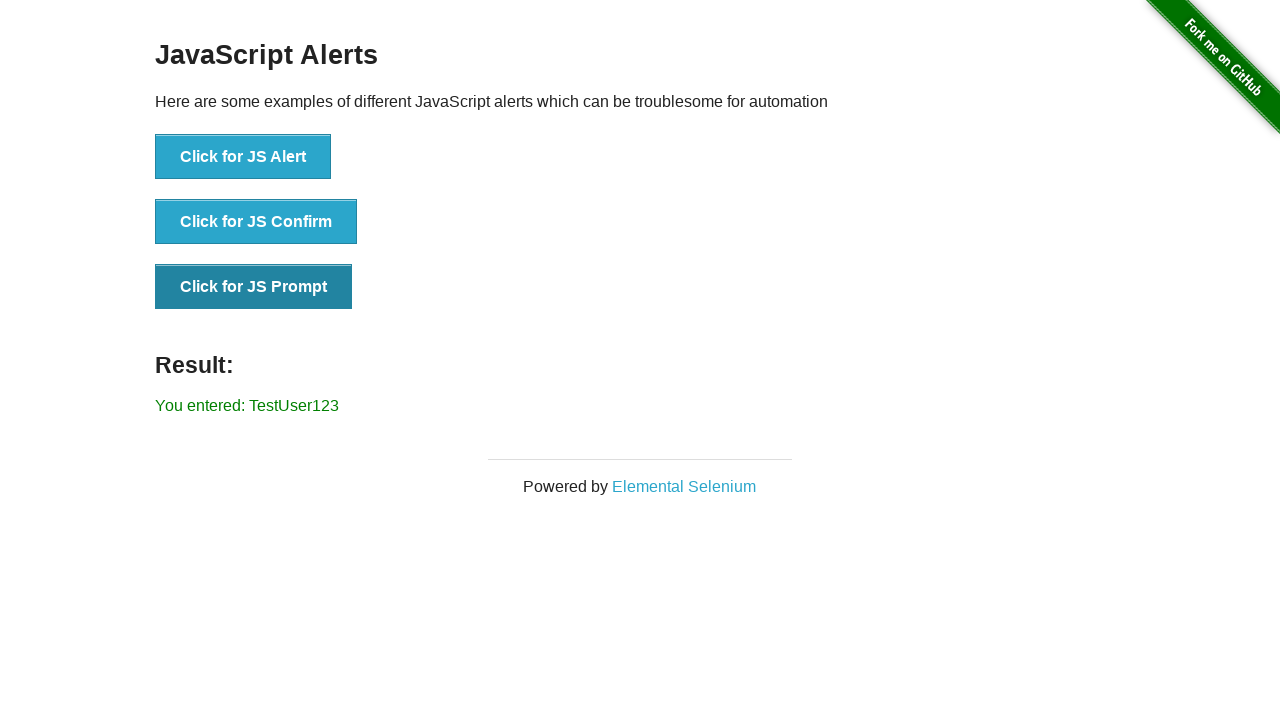

Retrieved result text from page
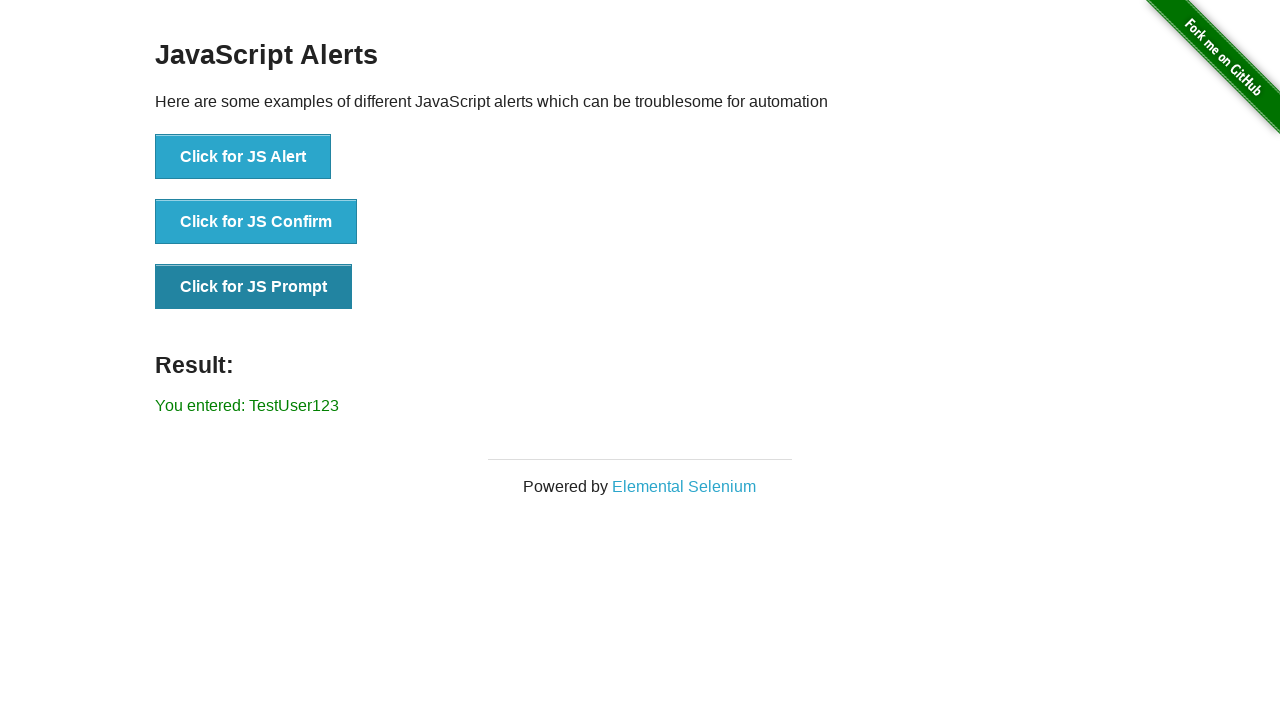

Verified result text matches expected value 'You entered: TestUser123'
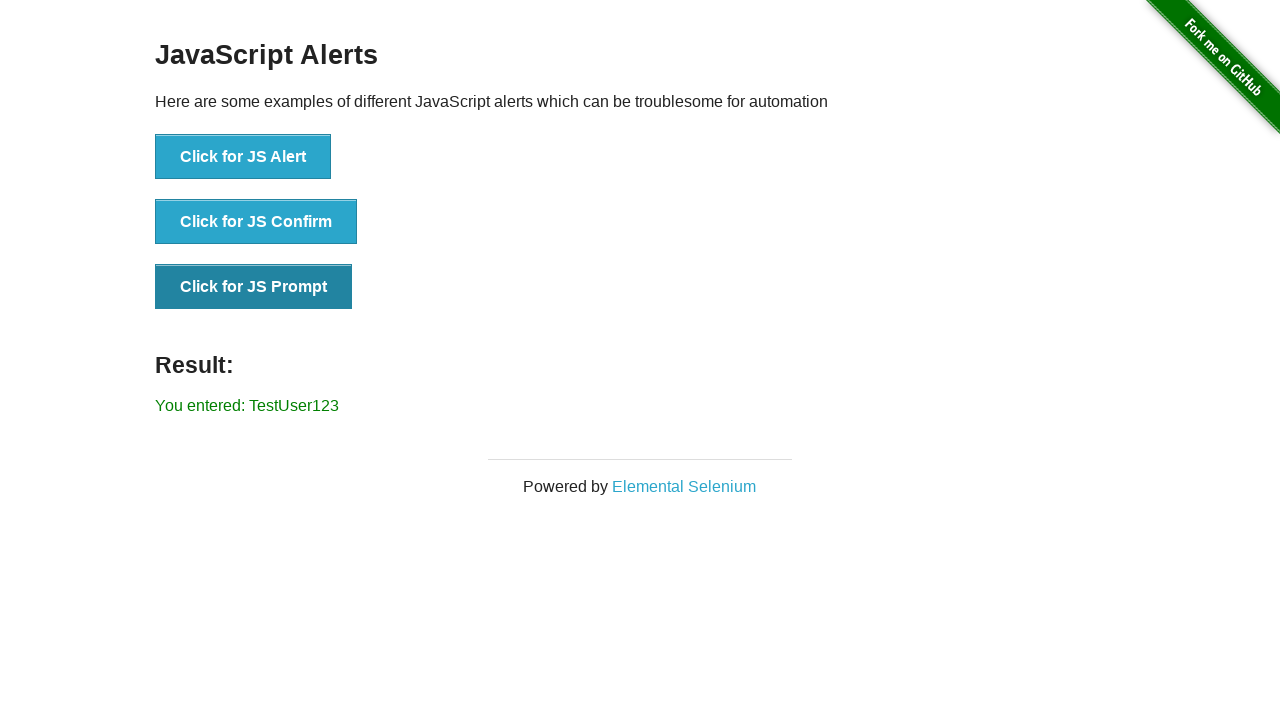

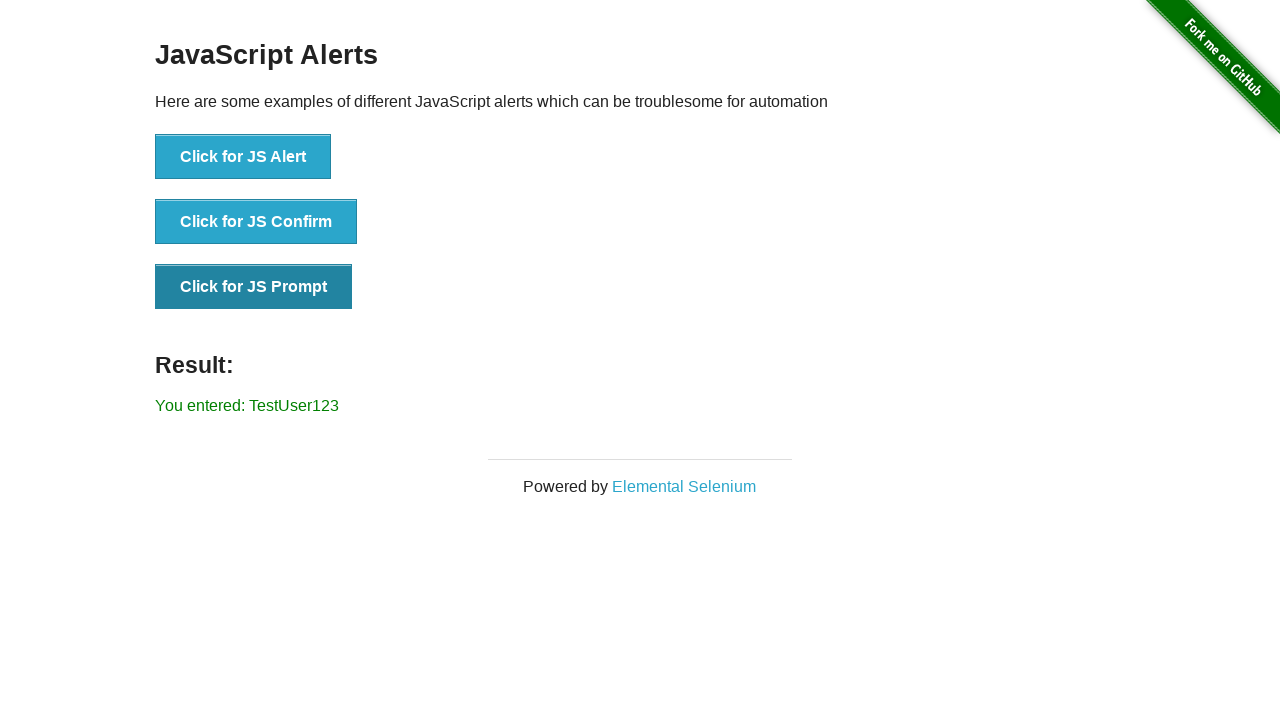